Tests multi-selection of non-consecutive elements using Ctrl key to select items 1, 3, 5, and 11

Starting URL: https://automationfc.github.io/jquery-selectable/

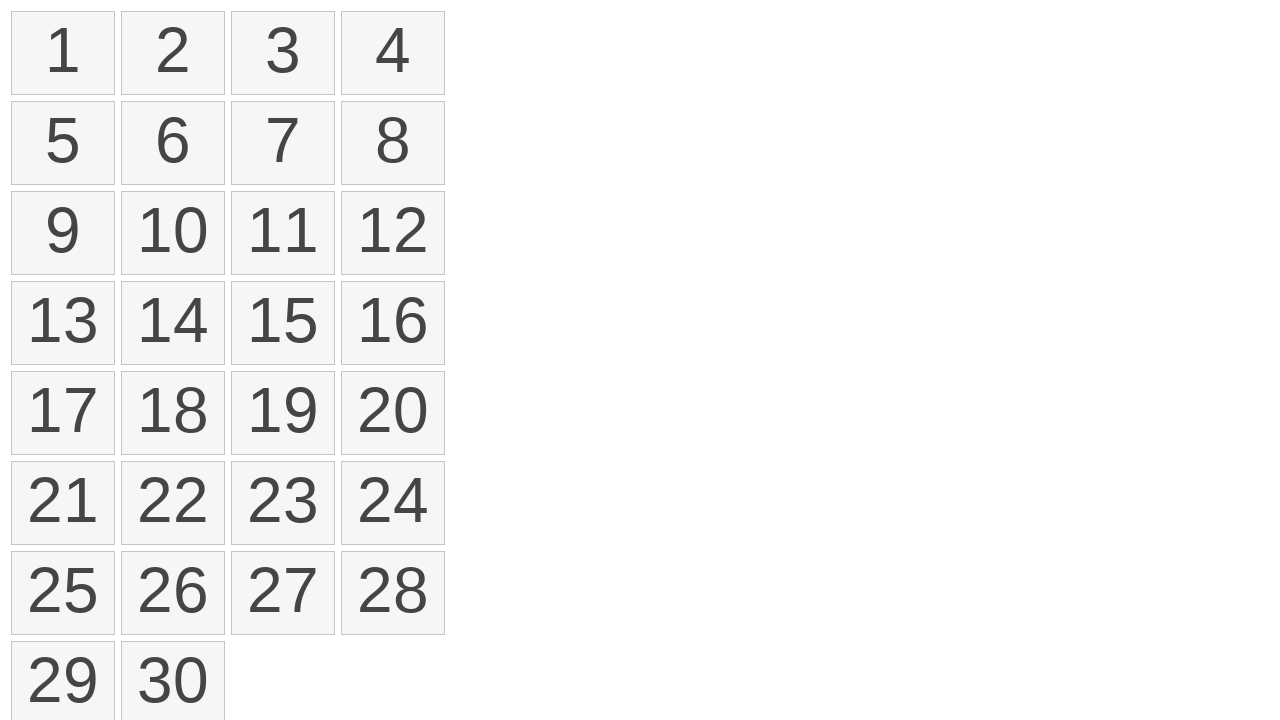

Located all selectable list items
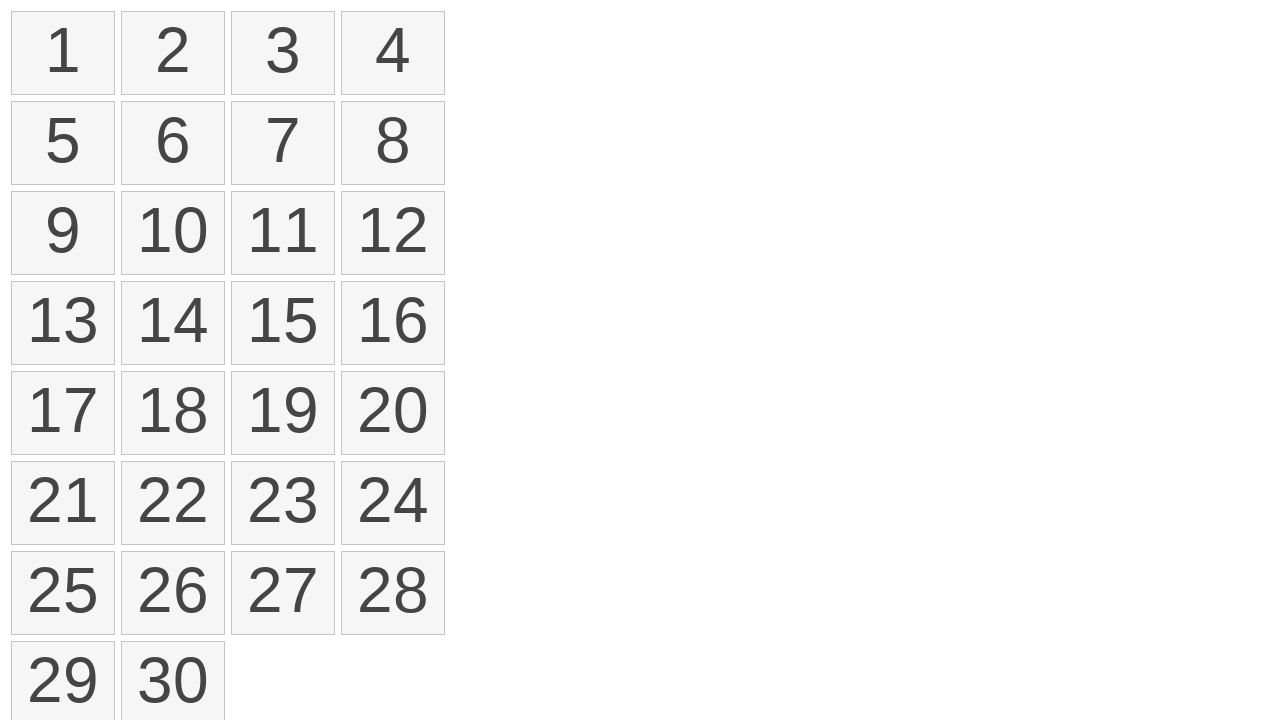

Pressed Control key down to enable multi-selection mode
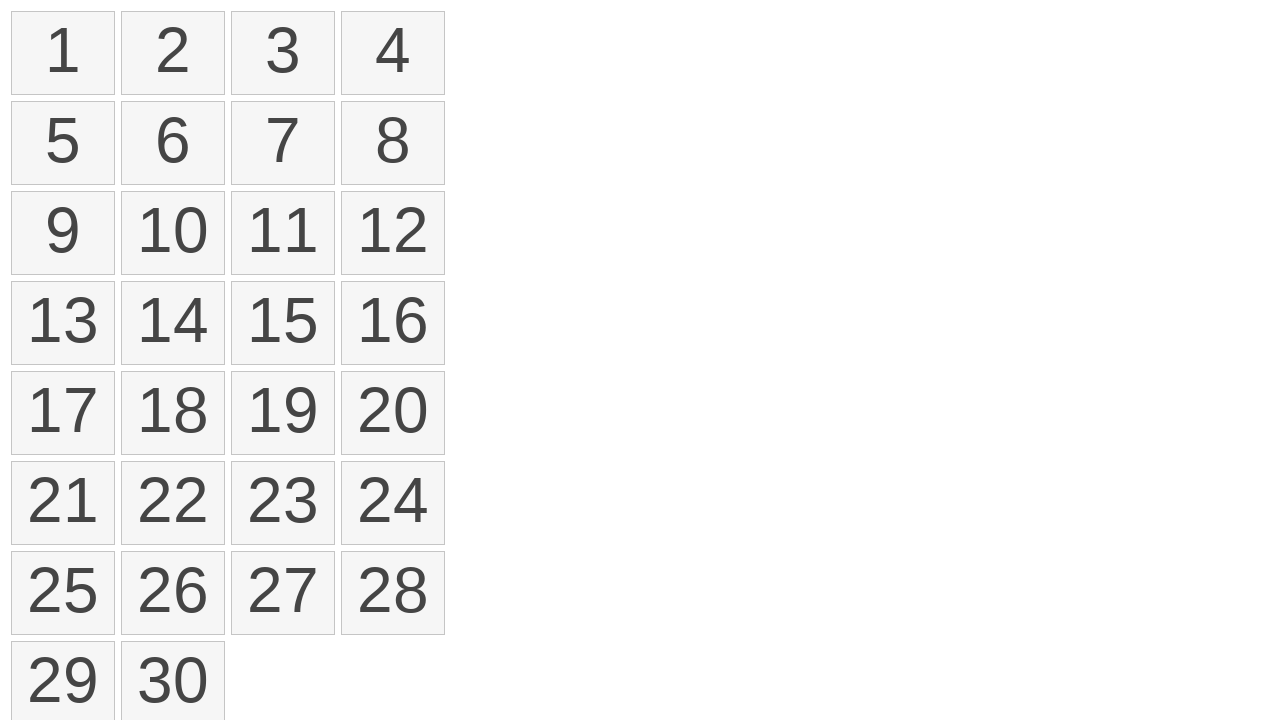

Clicked item 1 while holding Control at (63, 53) on ol#selectable>li >> nth=0
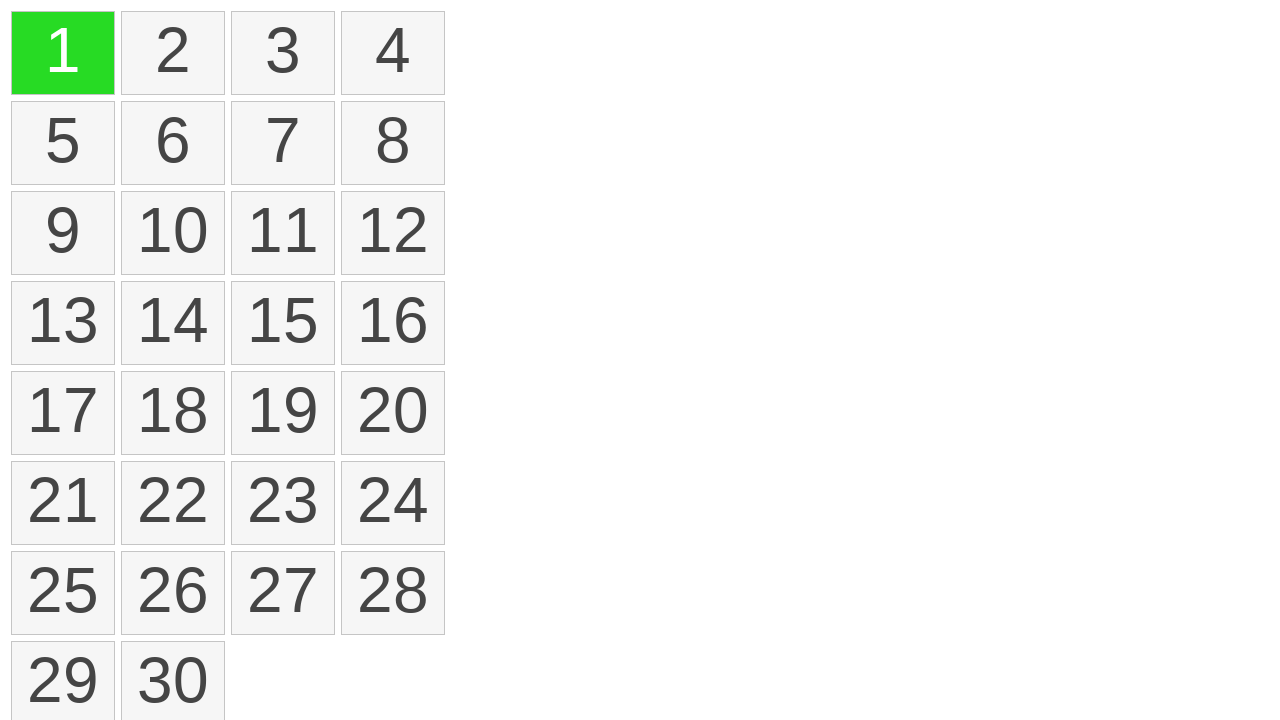

Clicked item 3 while holding Control at (283, 53) on ol#selectable>li >> nth=2
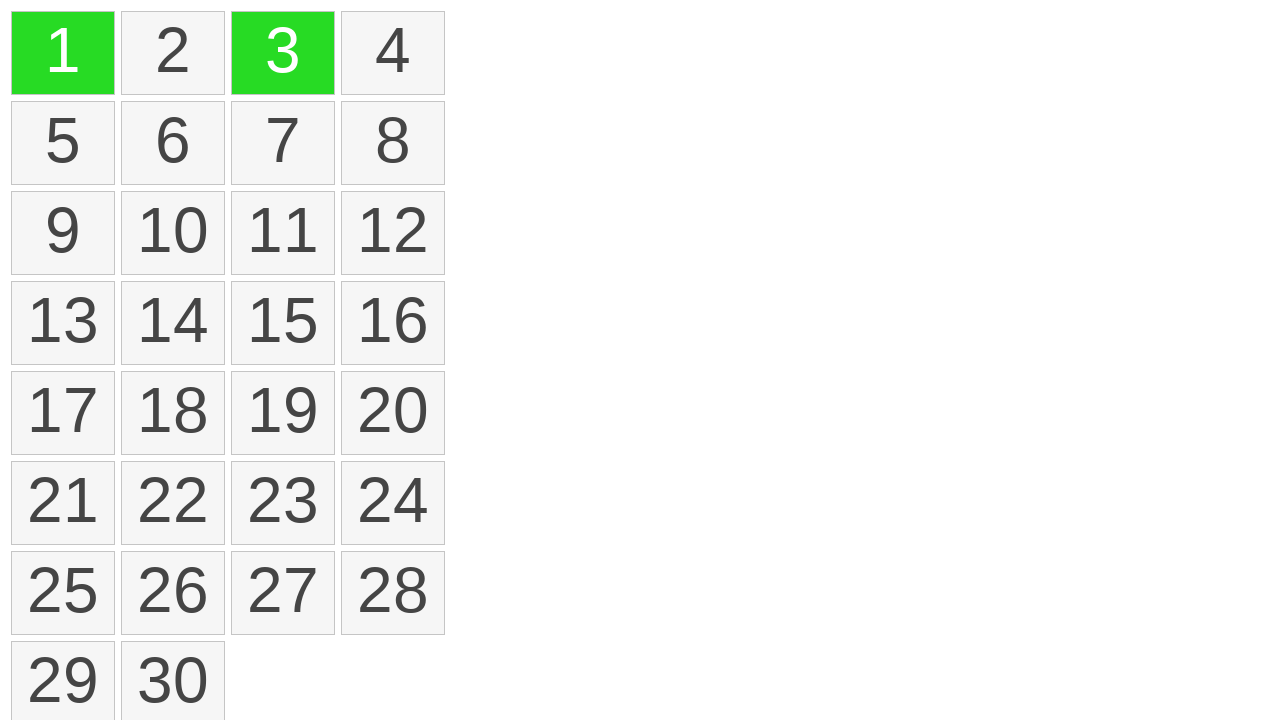

Clicked item 5 while holding Control at (63, 143) on ol#selectable>li >> nth=4
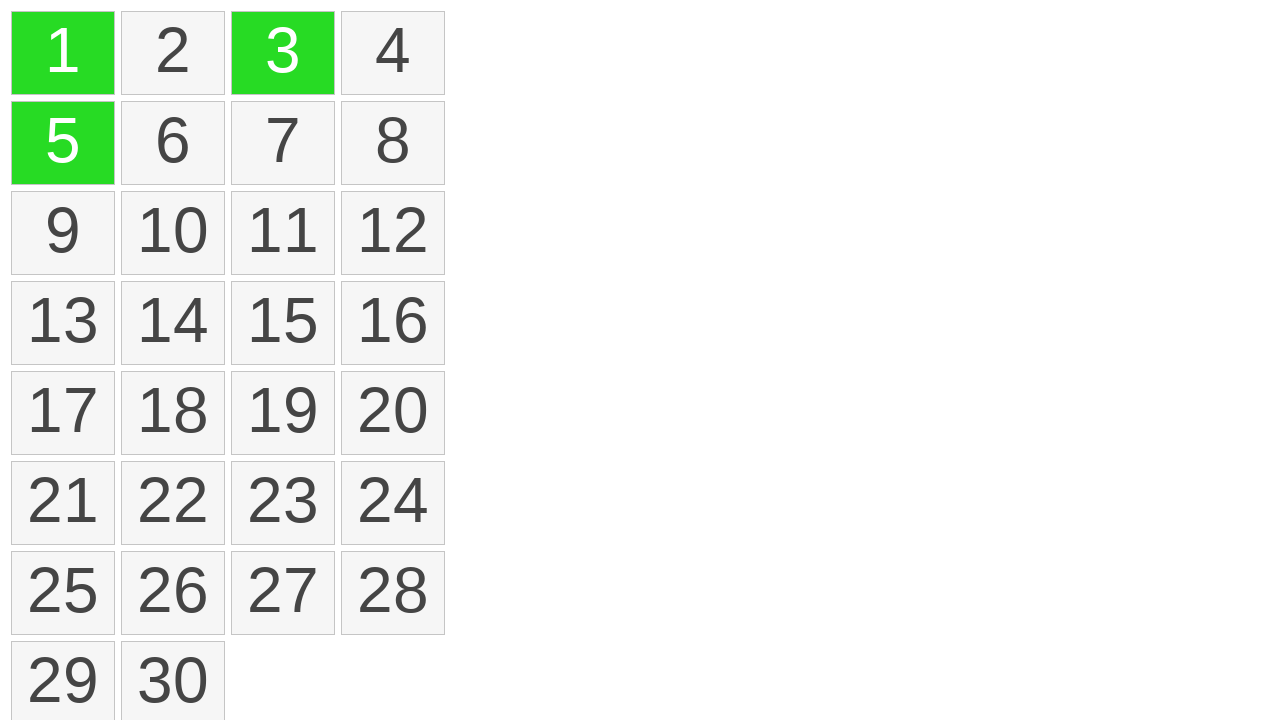

Clicked item 11 while holding Control at (283, 233) on ol#selectable>li >> nth=10
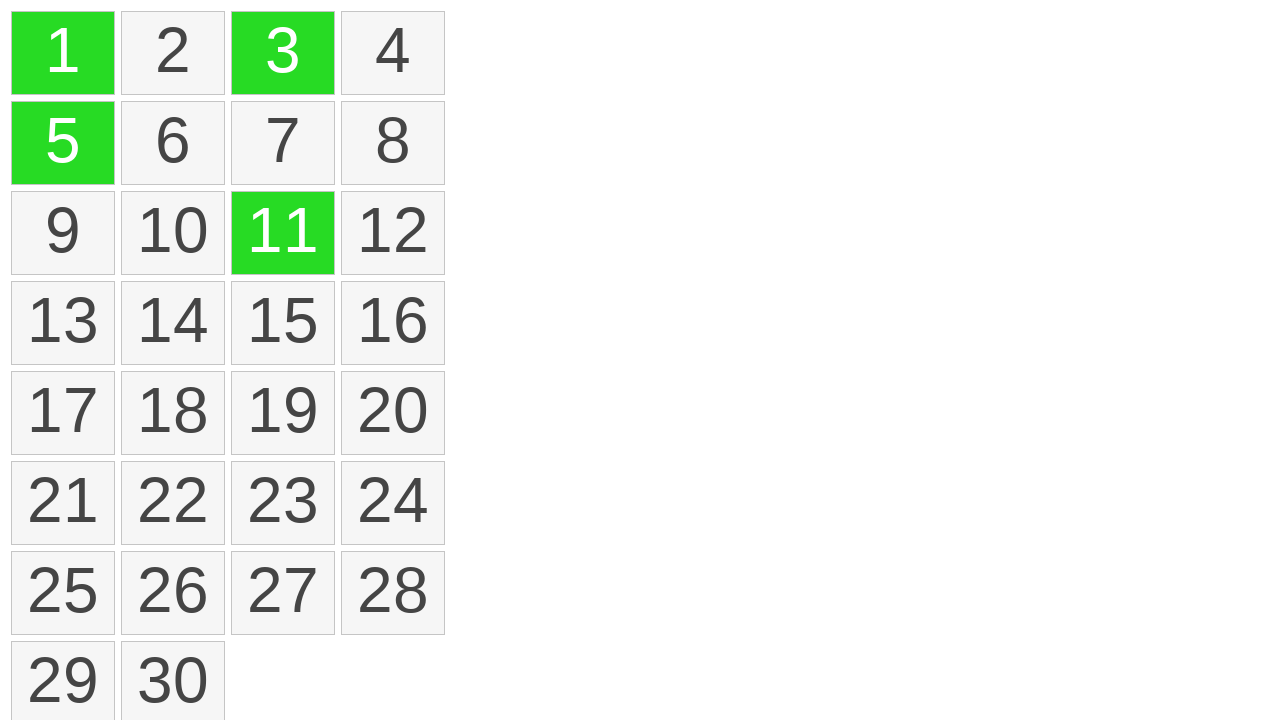

Released Control key to exit multi-selection mode
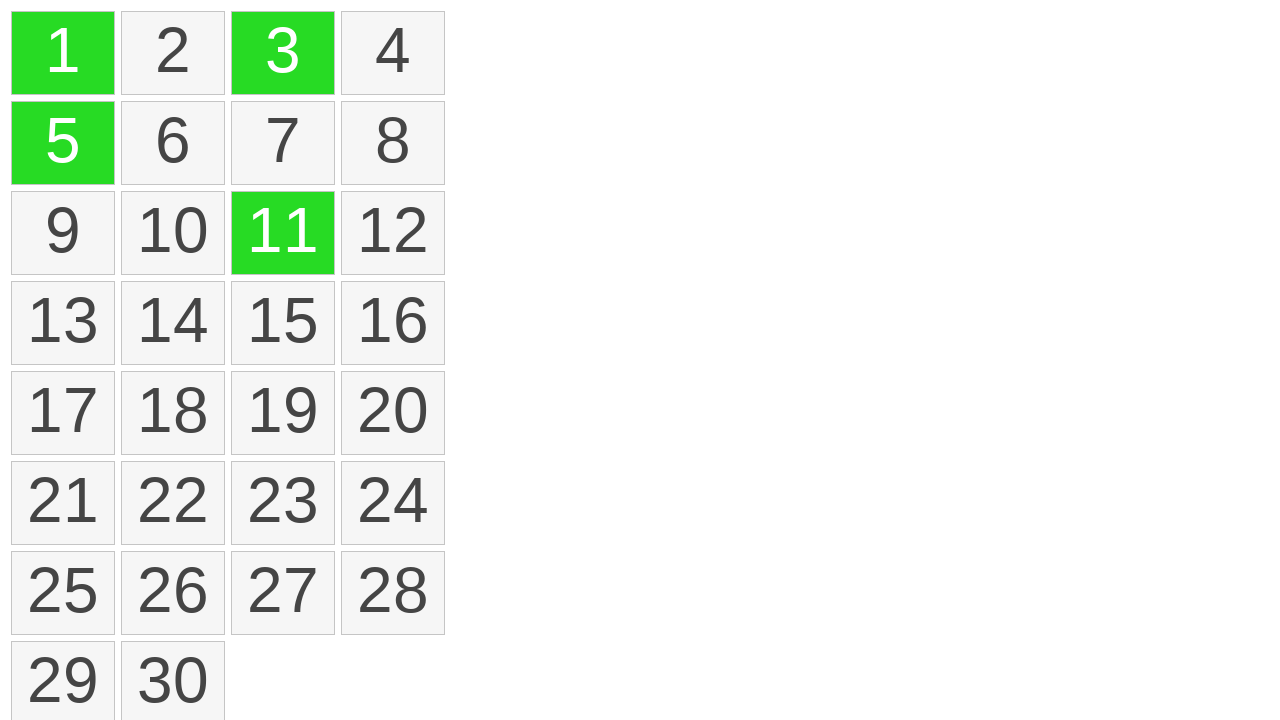

Located all selected items with ui-selected class
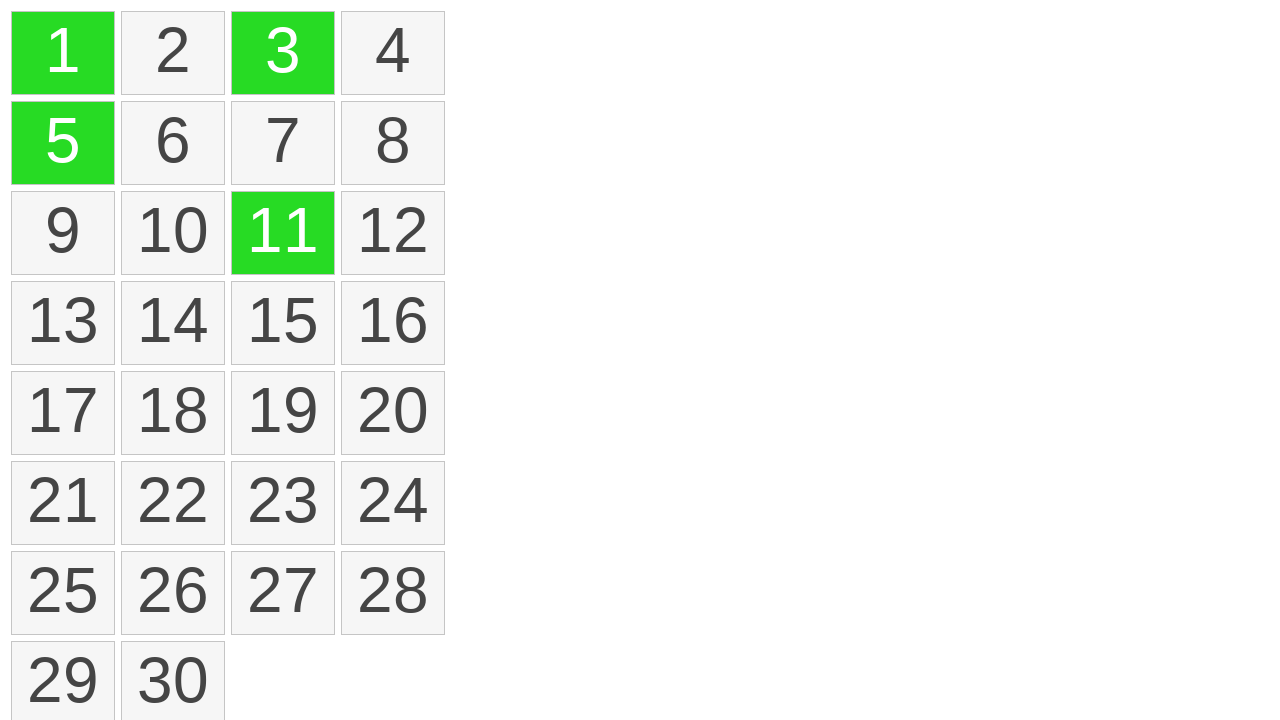

Verified that exactly 4 items are selected
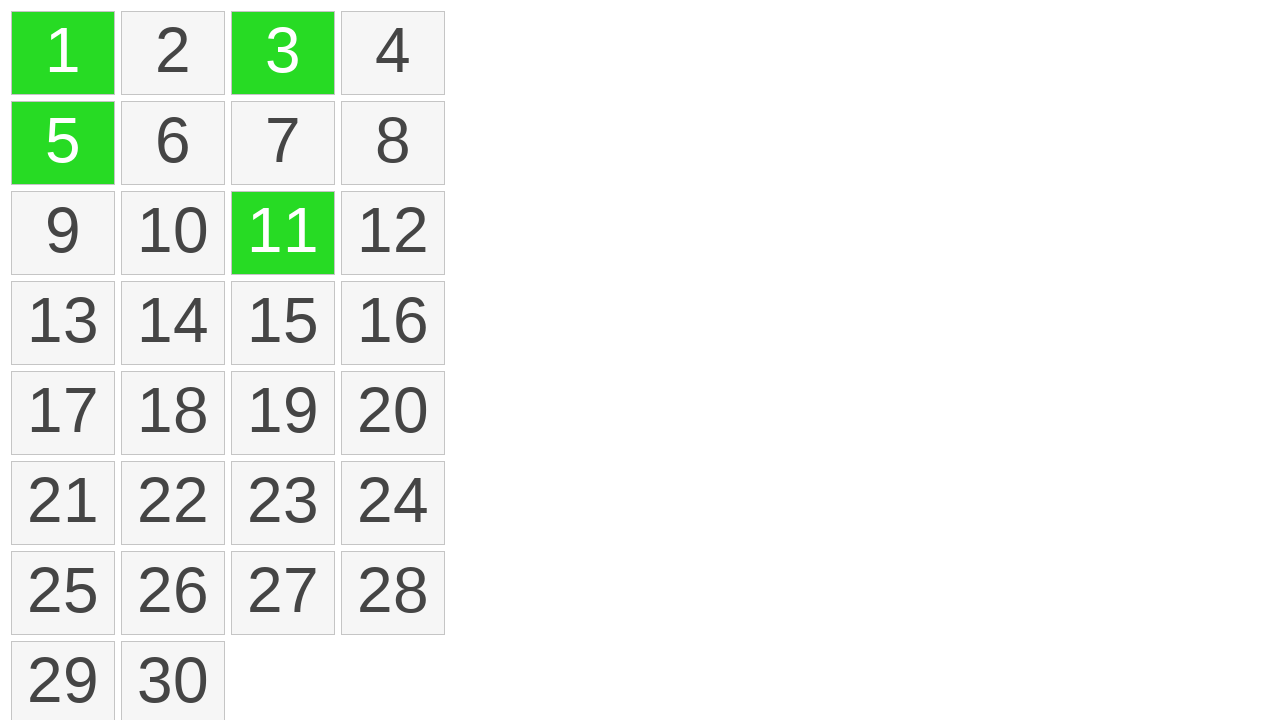

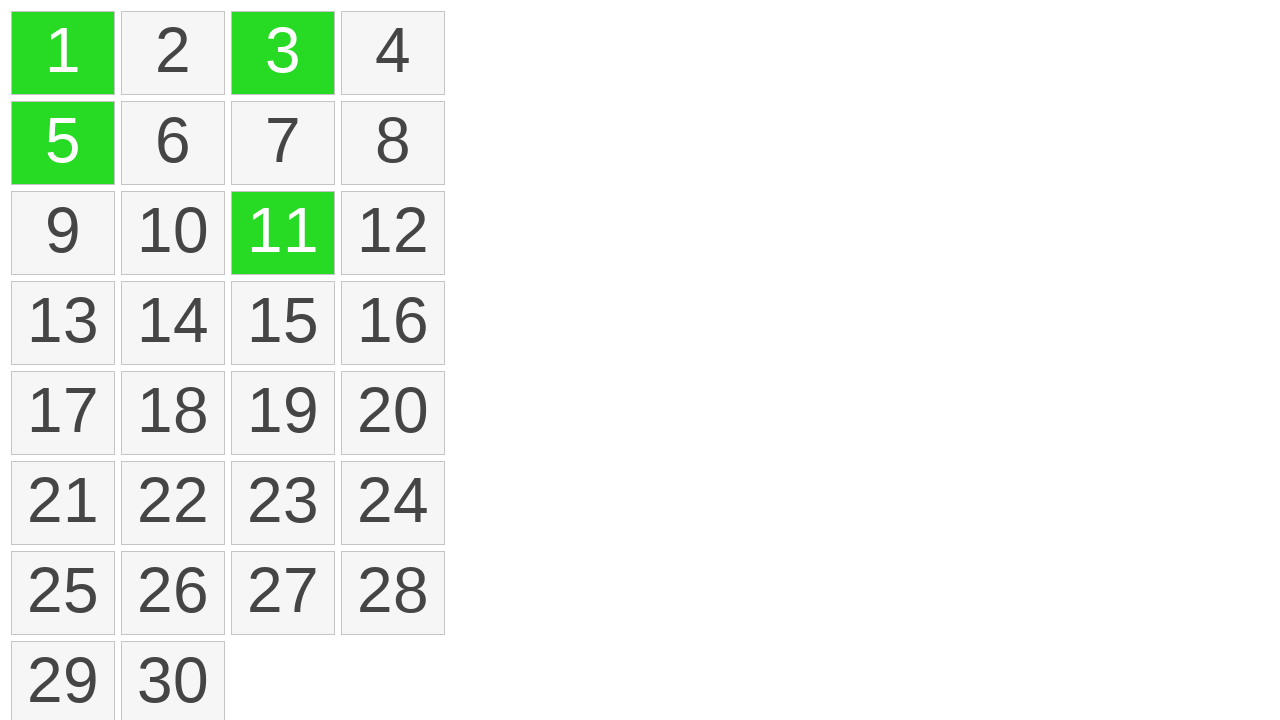